Tests the sortable demo page by clicking on the list and grid tabs to switch between different views

Starting URL: https://demoqa.com/sortable

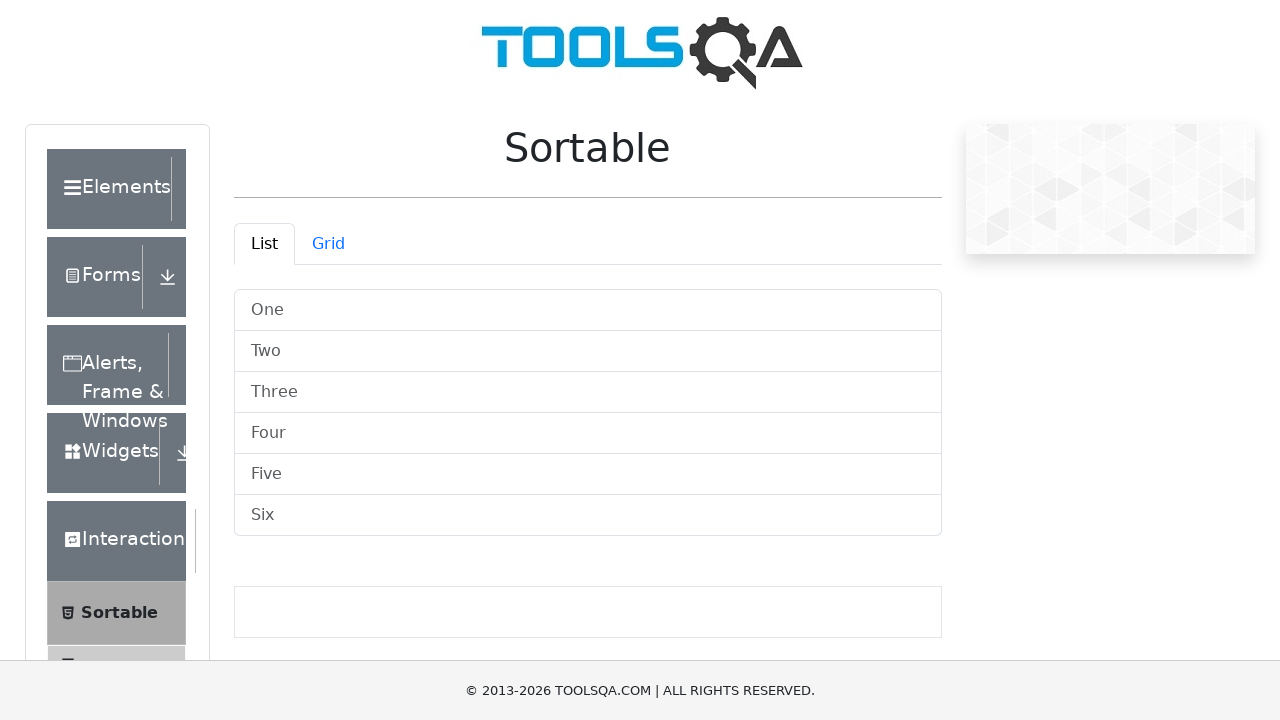

Located the list tab element
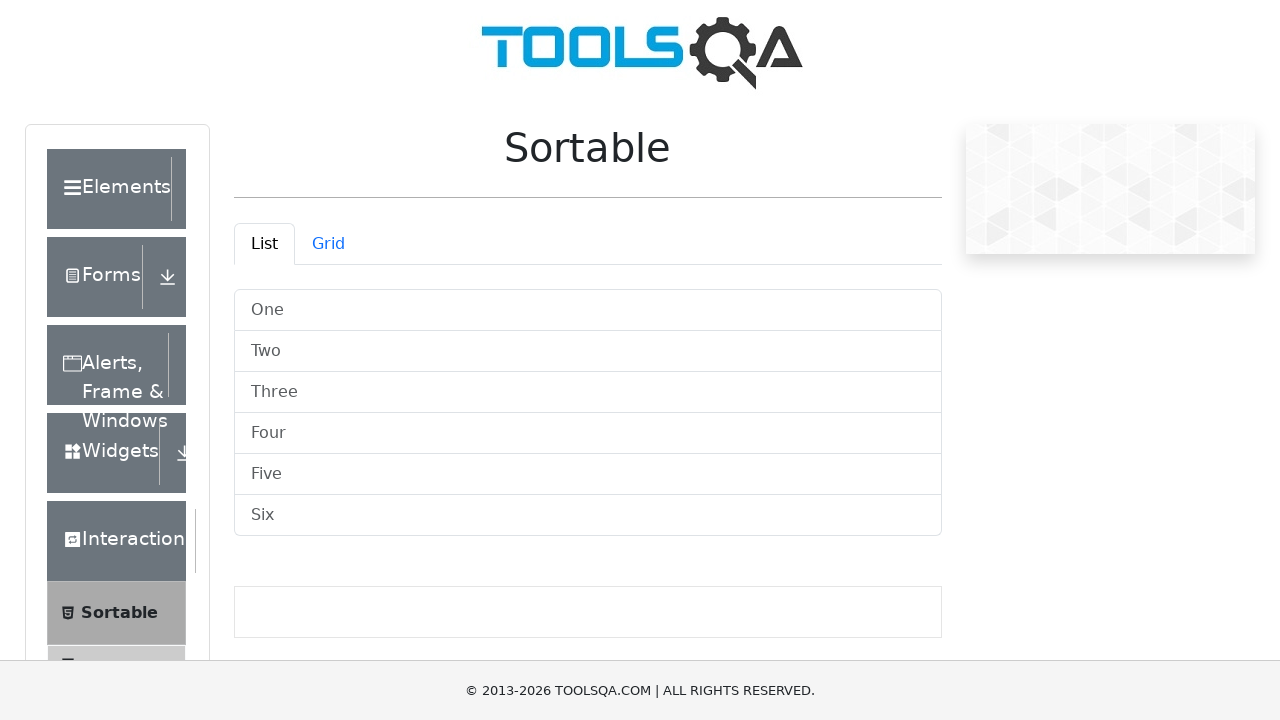

Scrolled list tab into view
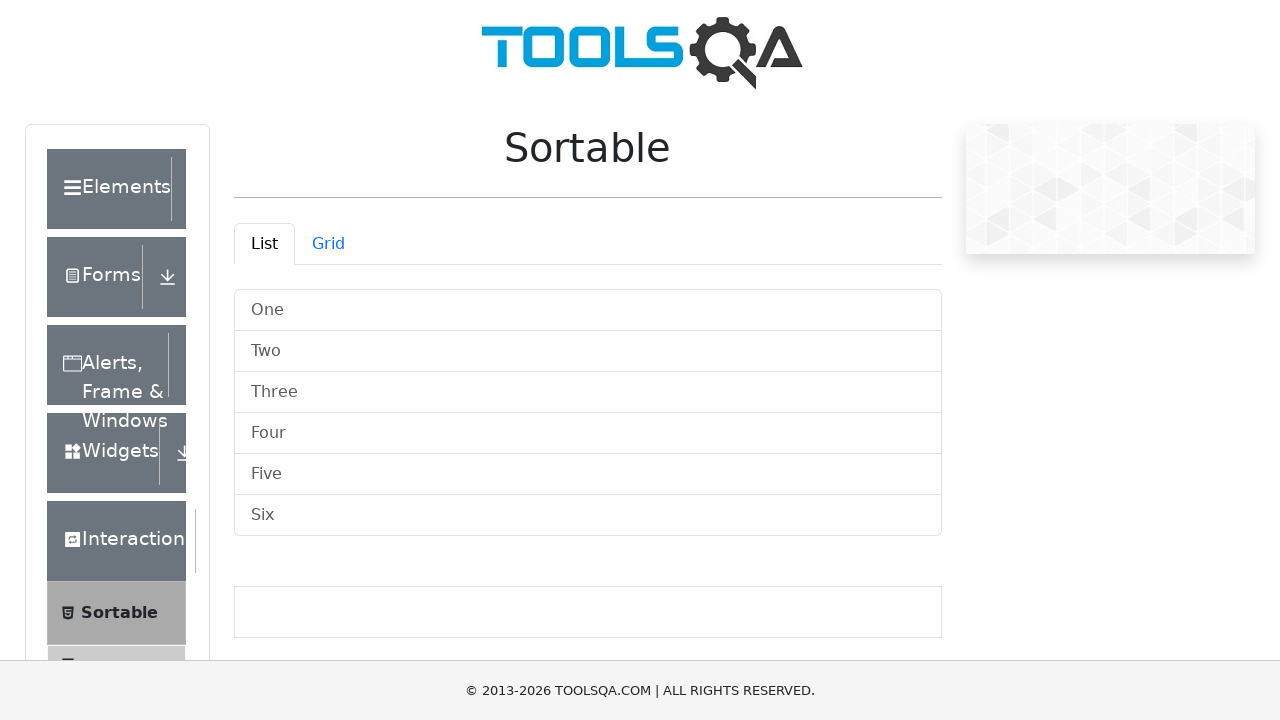

Clicked on the list tab to switch to list view at (264, 244) on #demo-tab-list
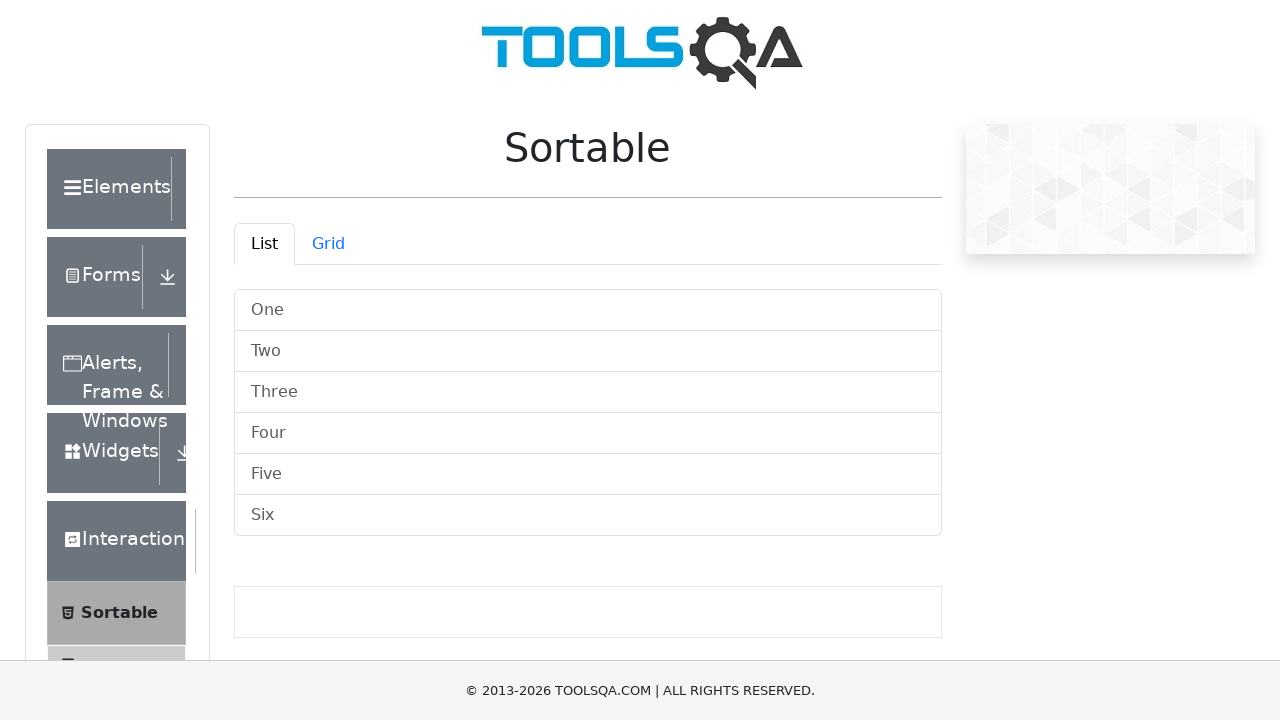

Located the grid tab element
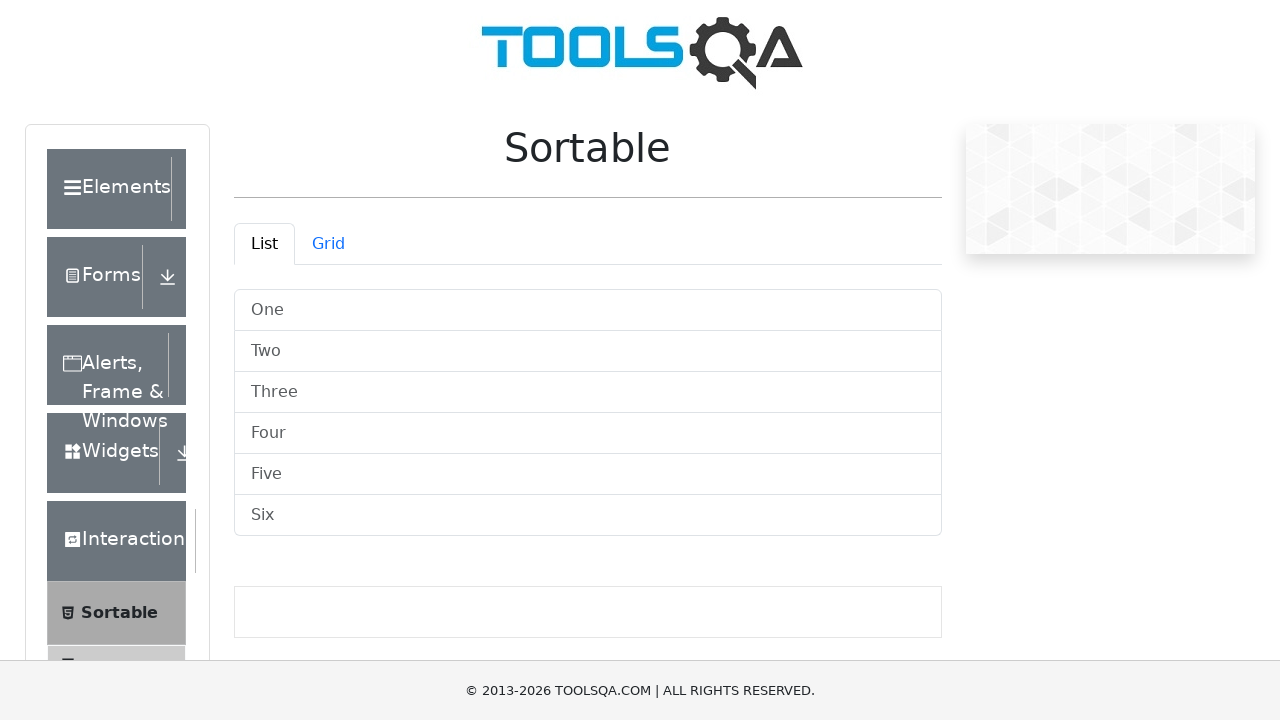

Scrolled grid tab into view
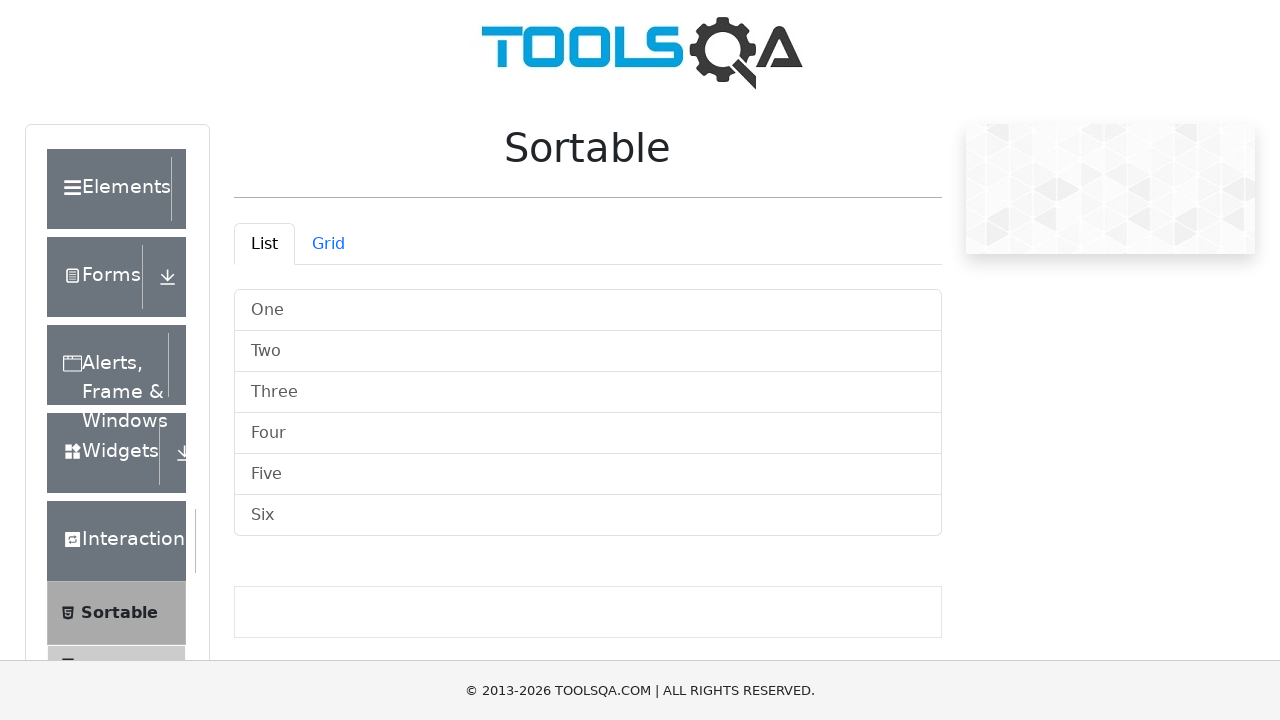

Clicked on the grid tab to switch to grid view at (328, 244) on #demo-tab-grid
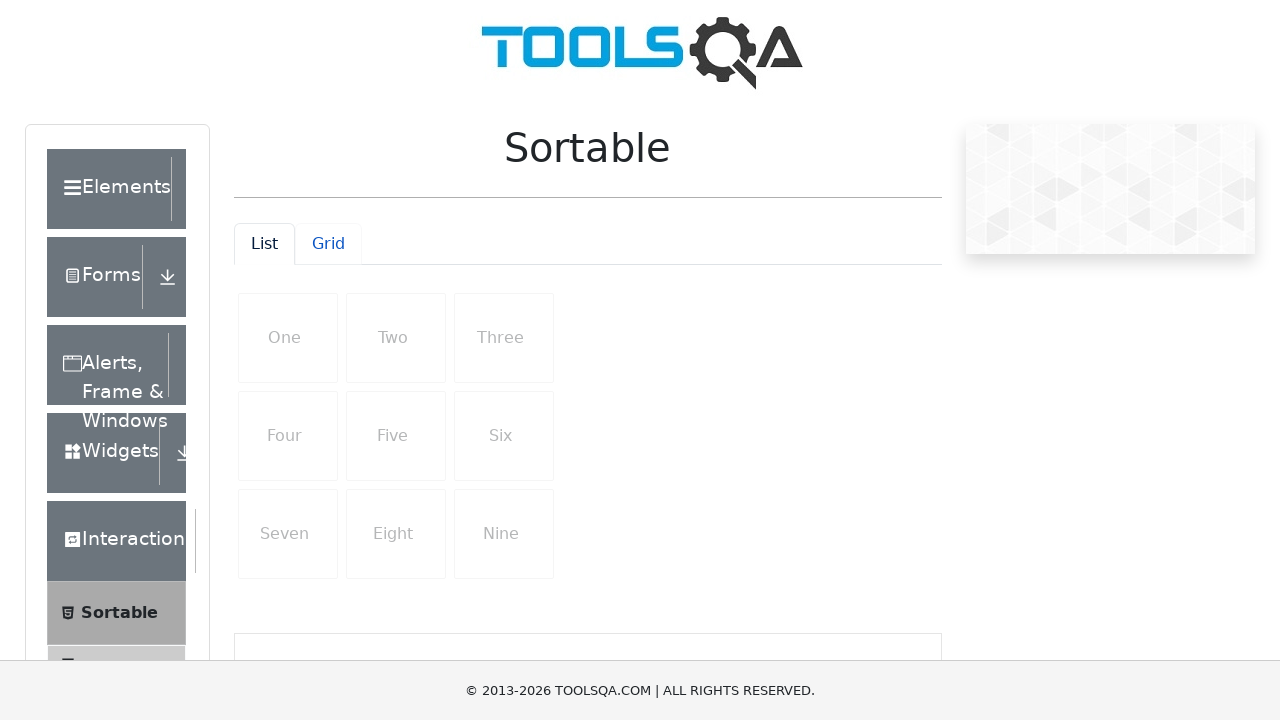

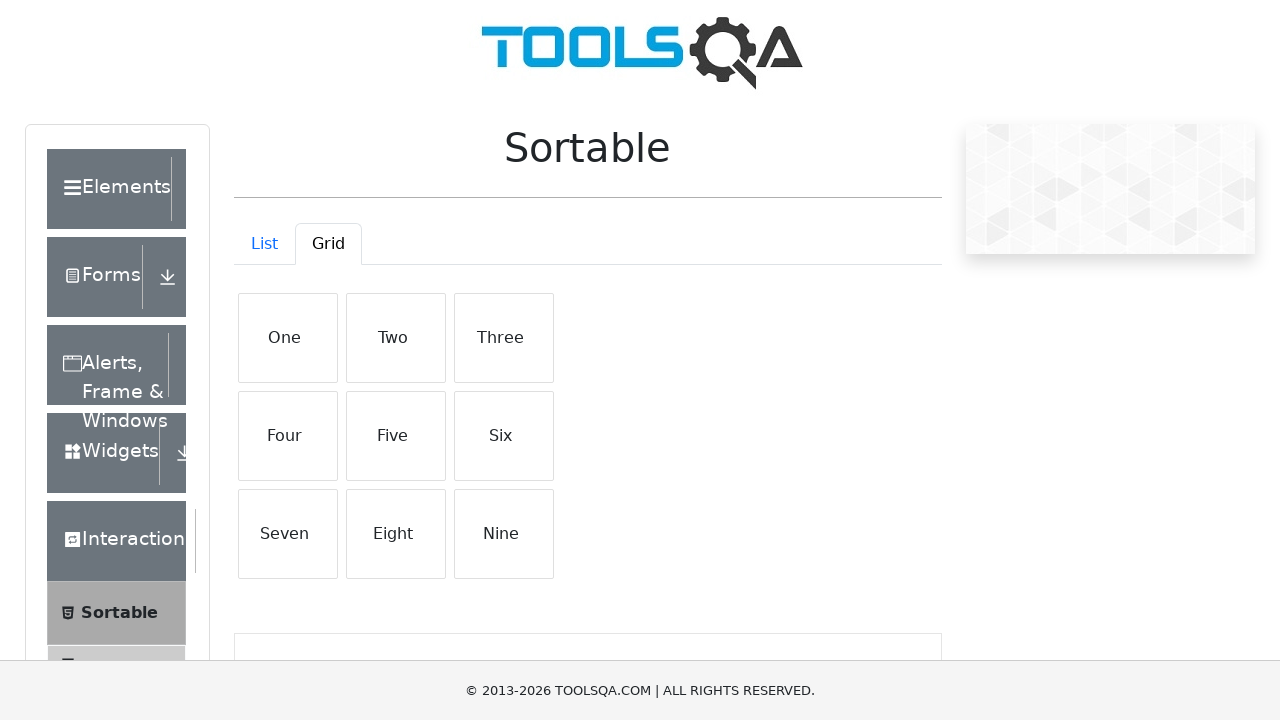